Tests loading the Swiggy food delivery website homepage by navigating to it, maximizing the window, and clearing cookies.

Starting URL: https://www.swiggy.com/

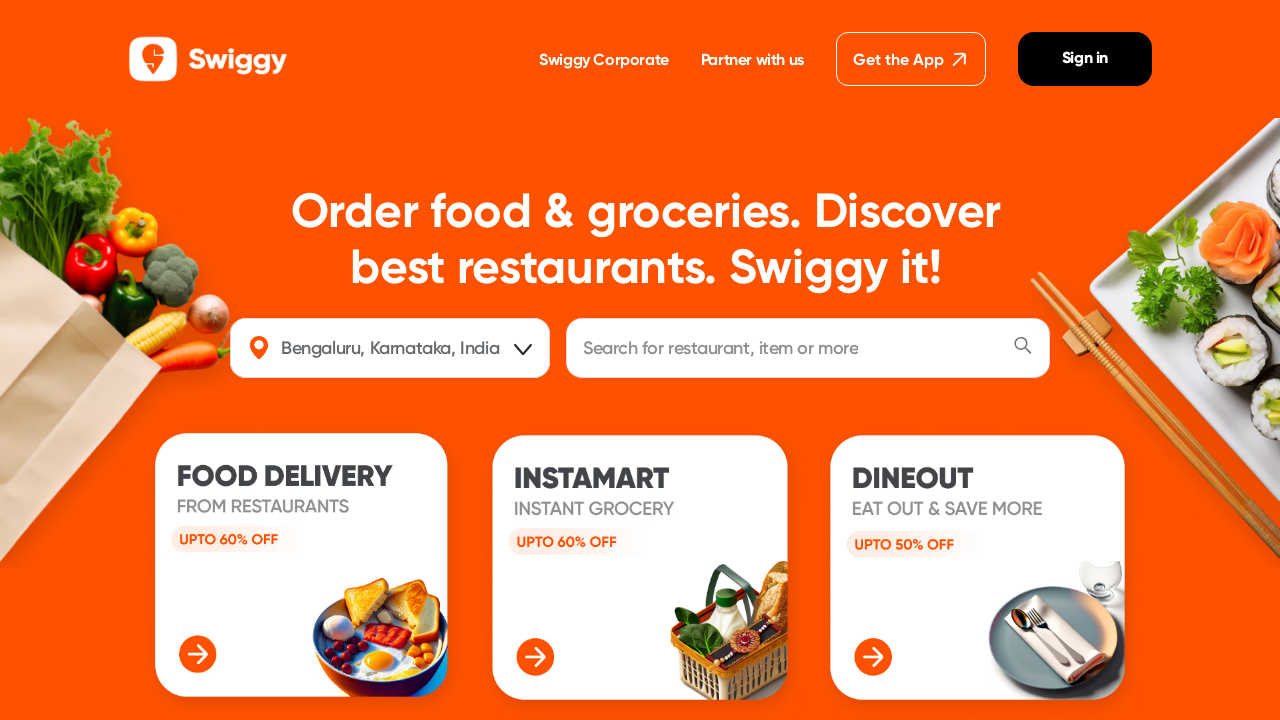

Set viewport size to 1920x1080
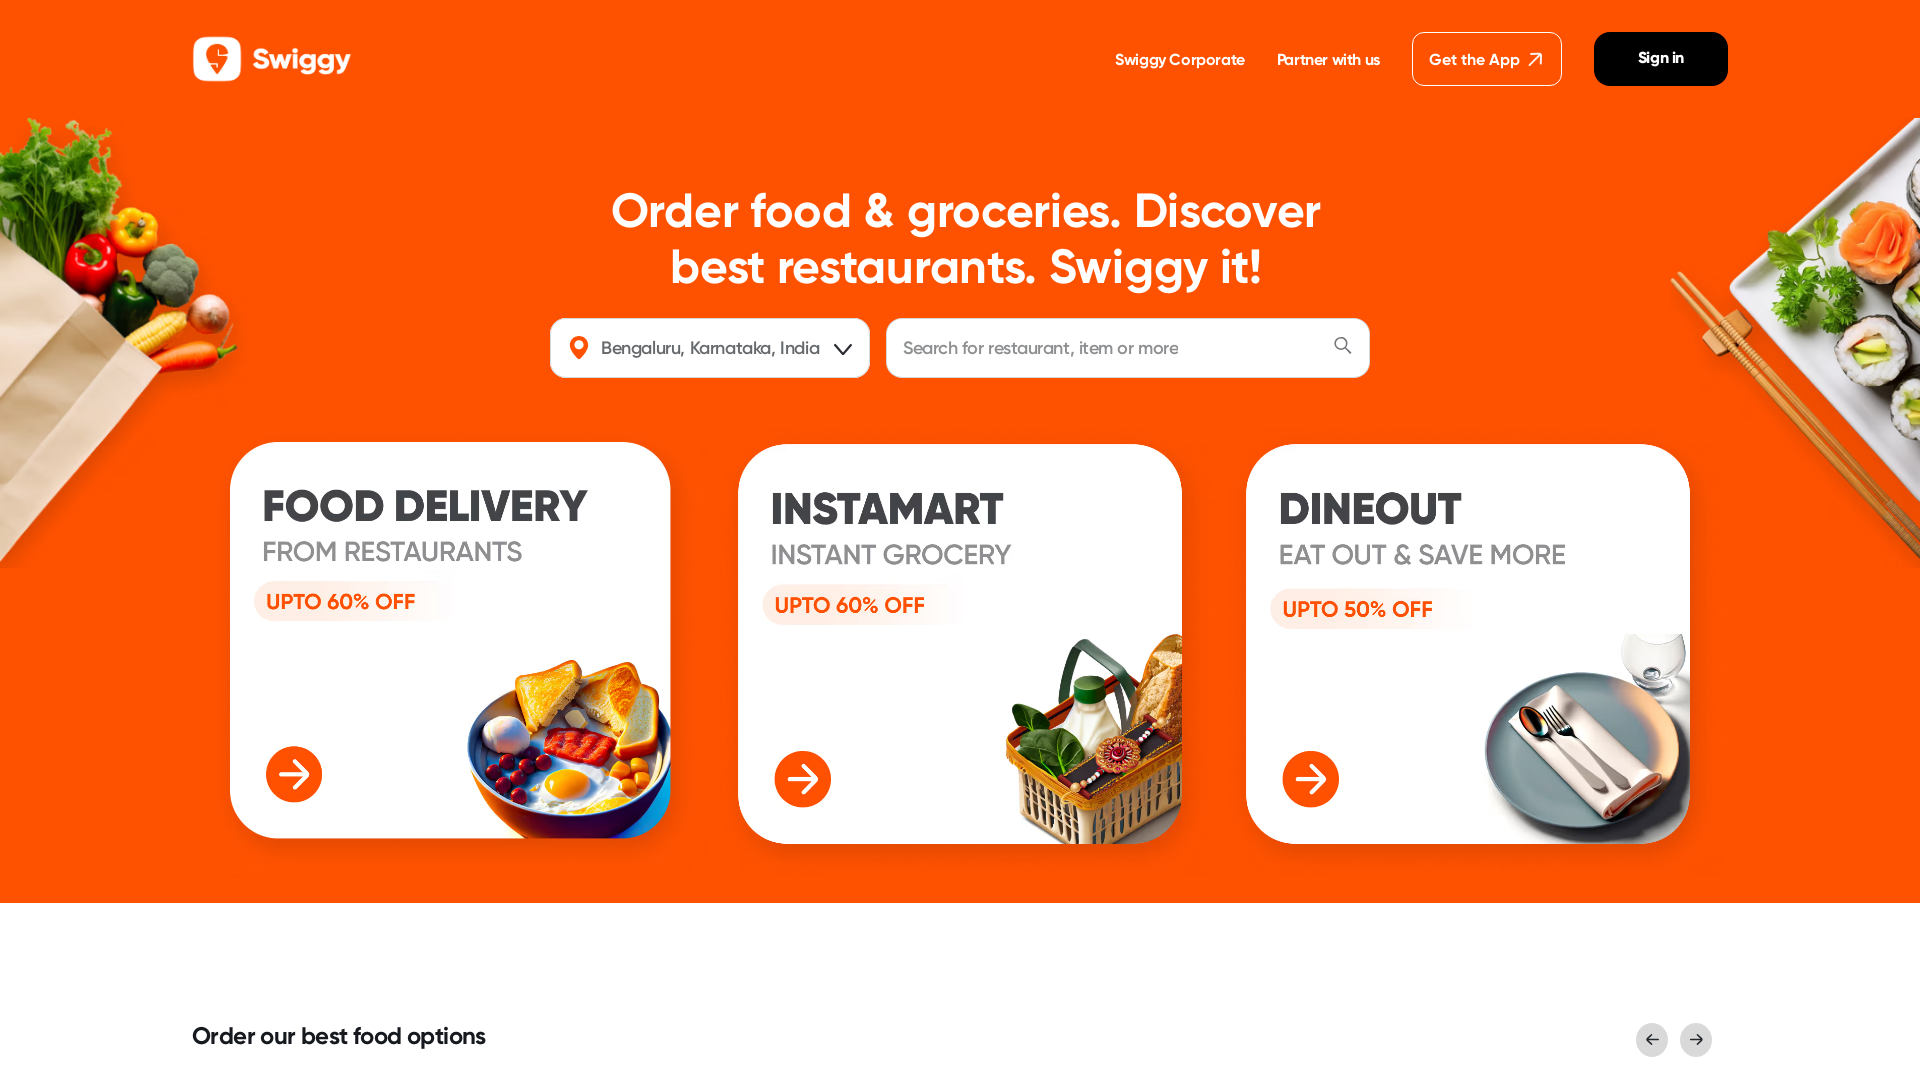

Cleared all cookies from context
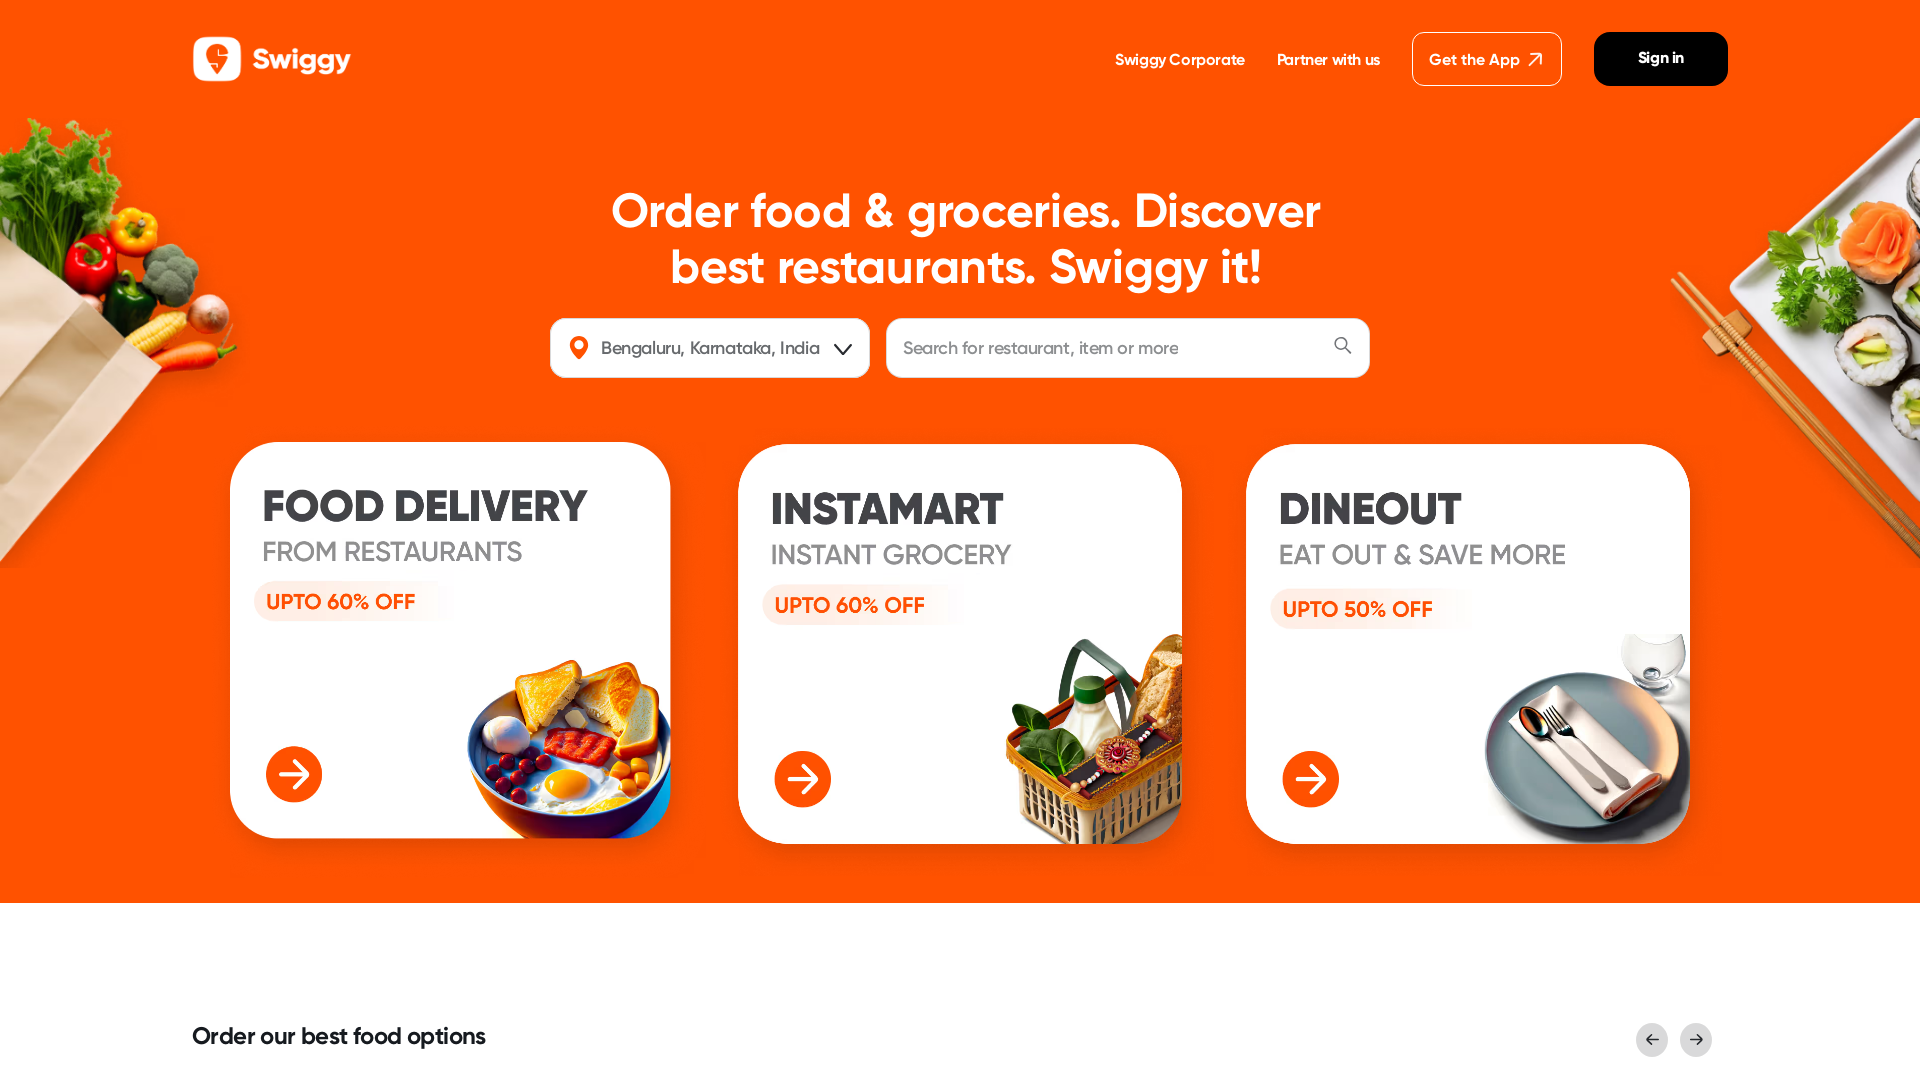

Waited for page to reach networkidle state
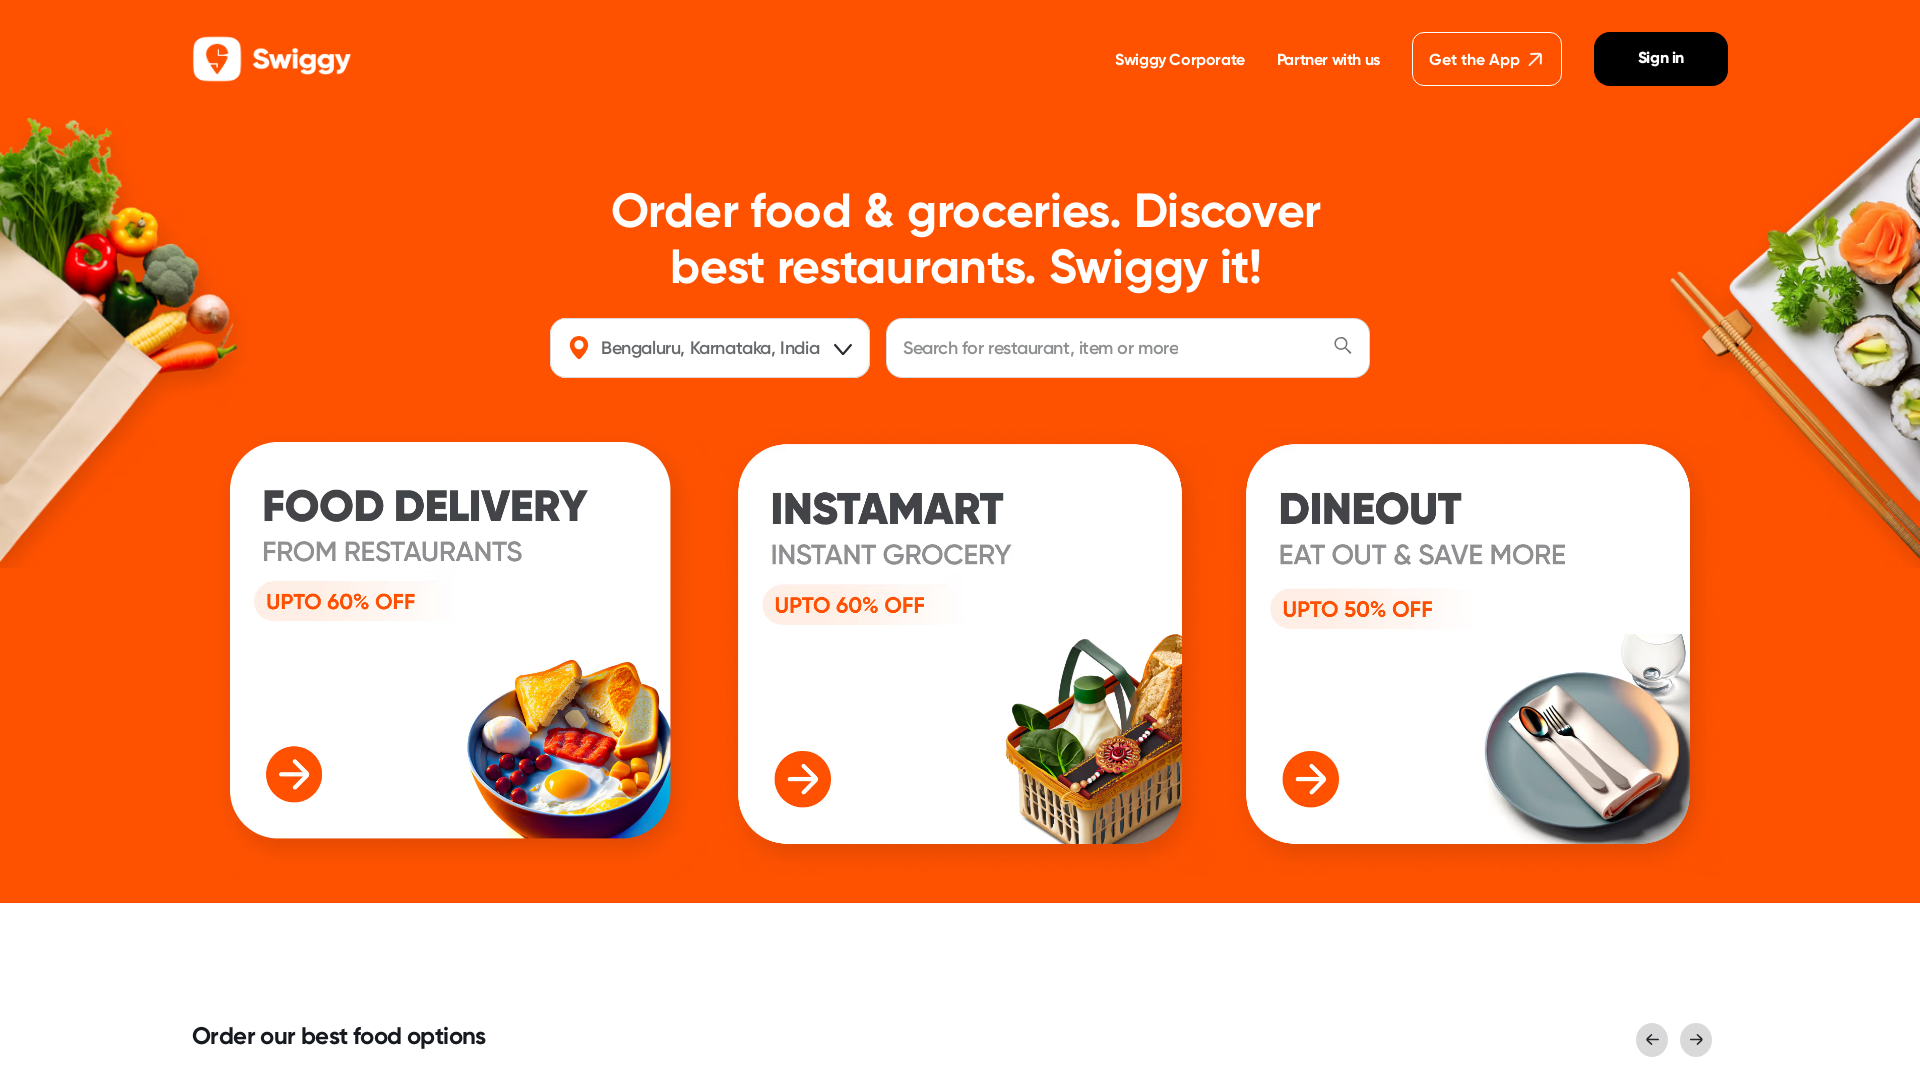

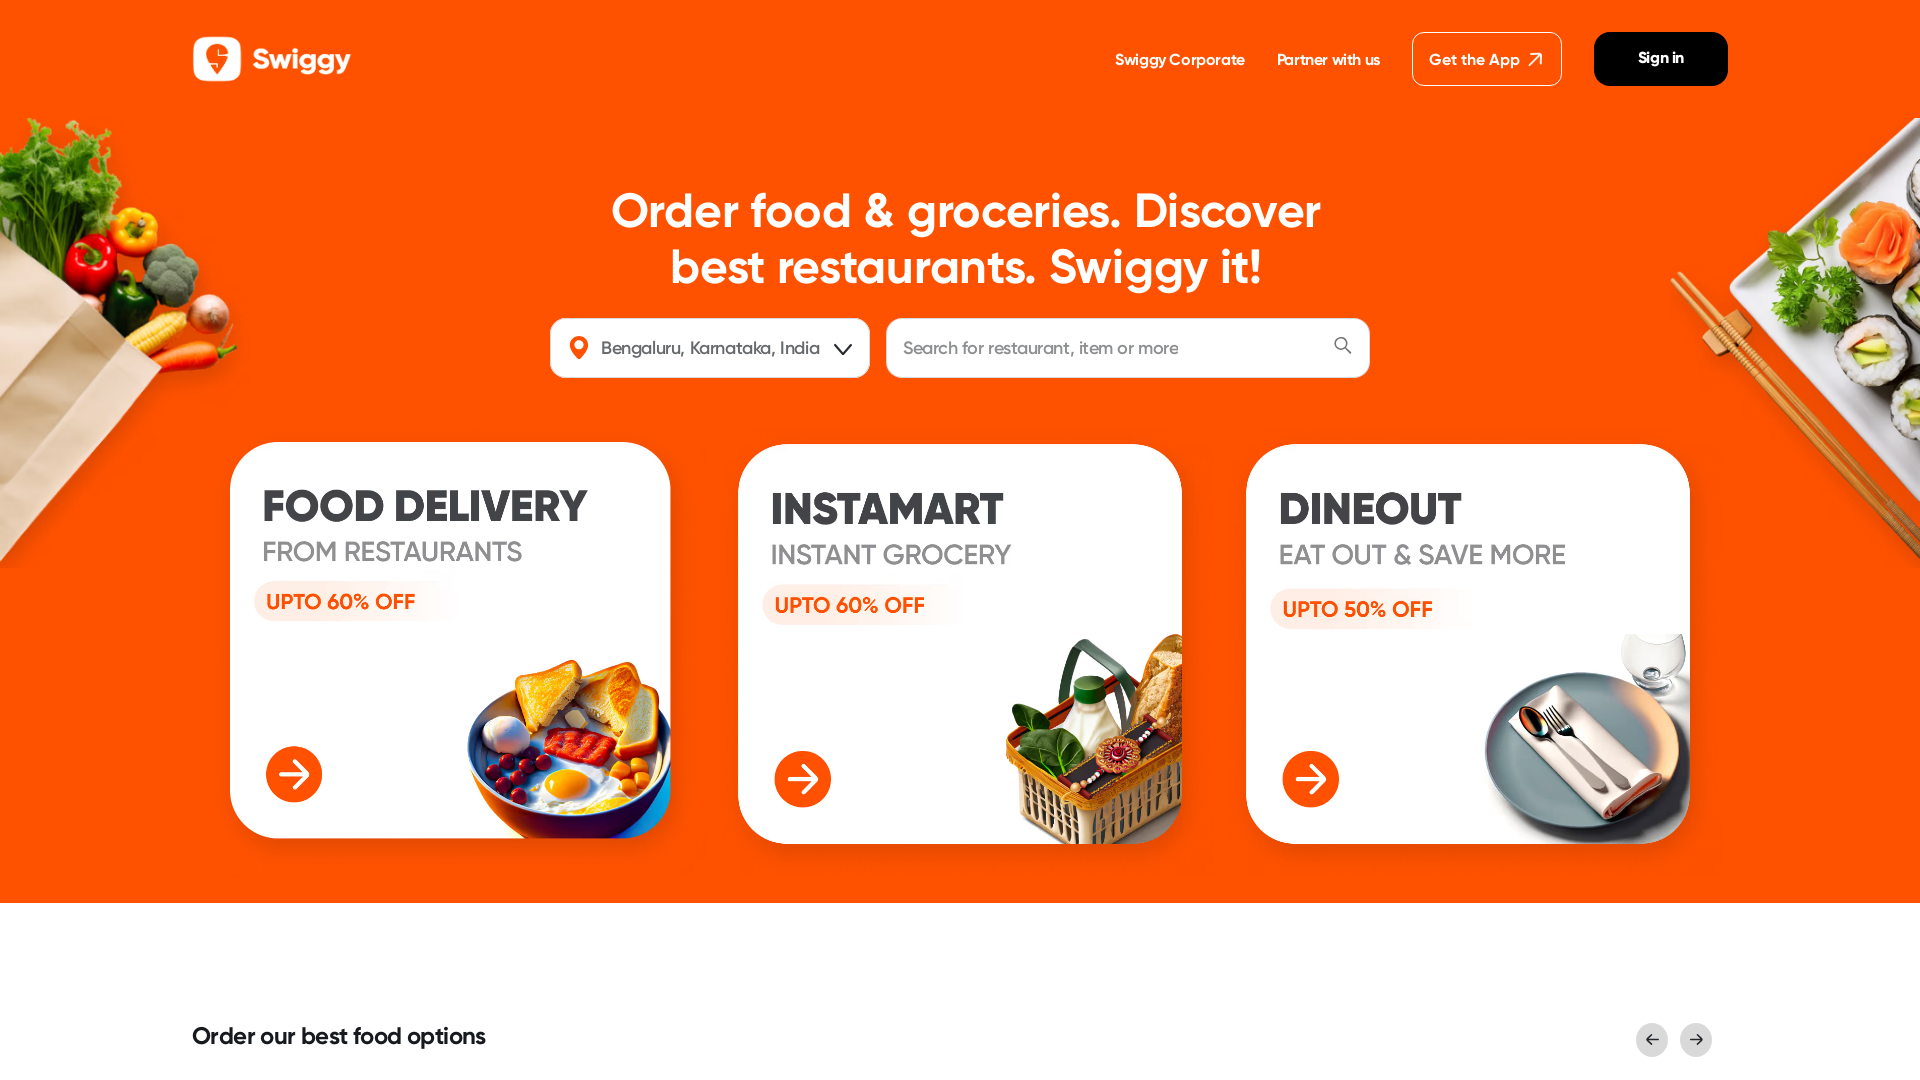